Tests Ubuntu login form validation by checking HTML5 validation messages for empty and invalid email formats

Starting URL: https://login.ubuntu.com/

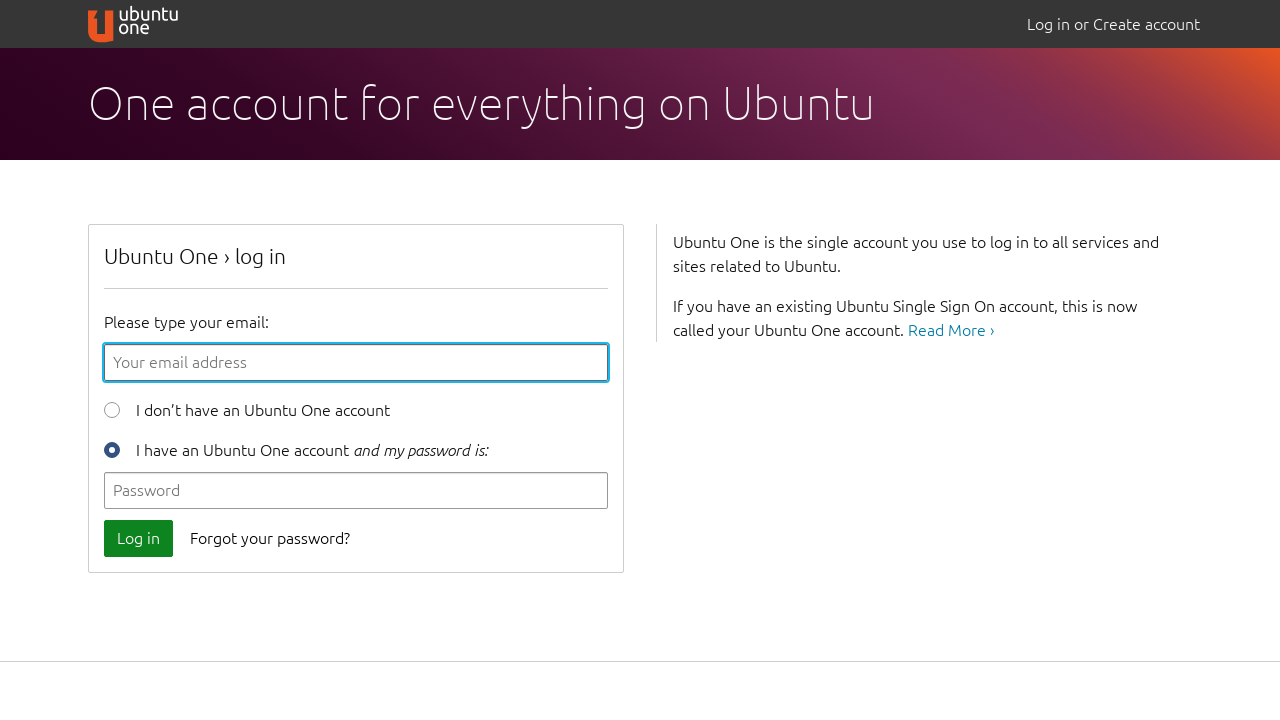

Clicked login button to trigger validation on empty email field at (138, 538) on button[data-qa-id='login_button']
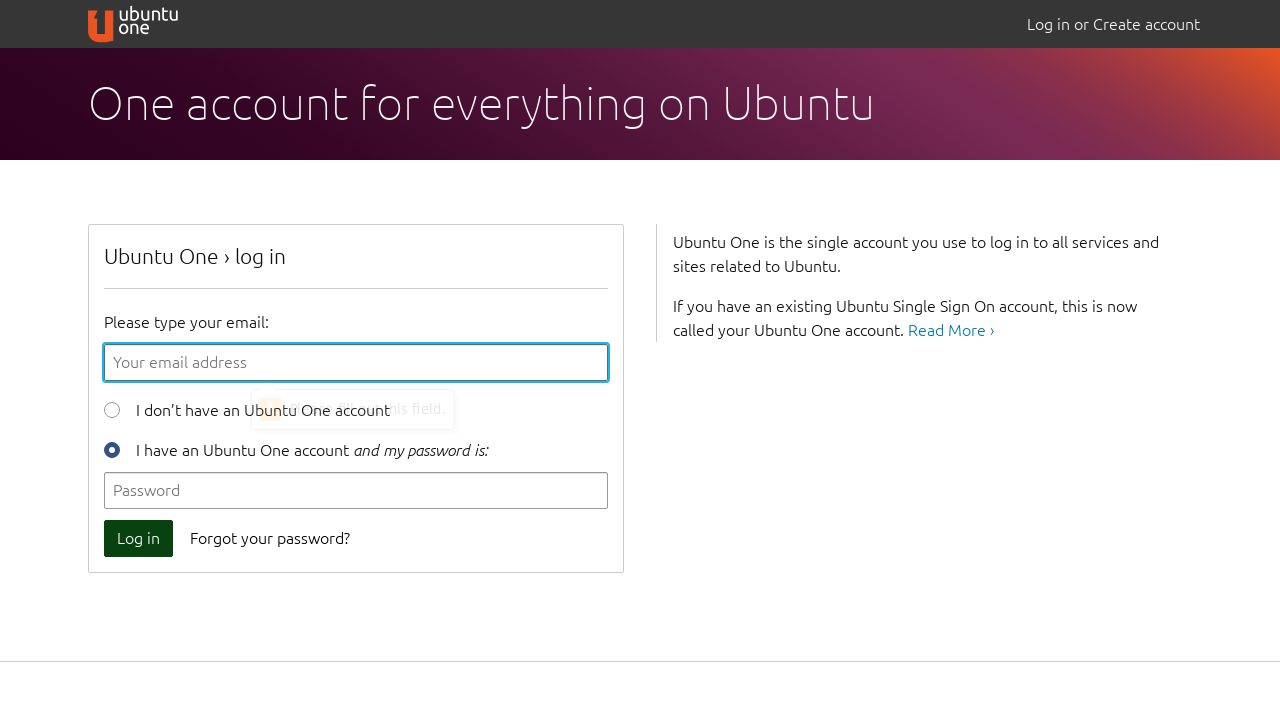

Filled email field with single character 'a' to test invalid format validation on #id_email
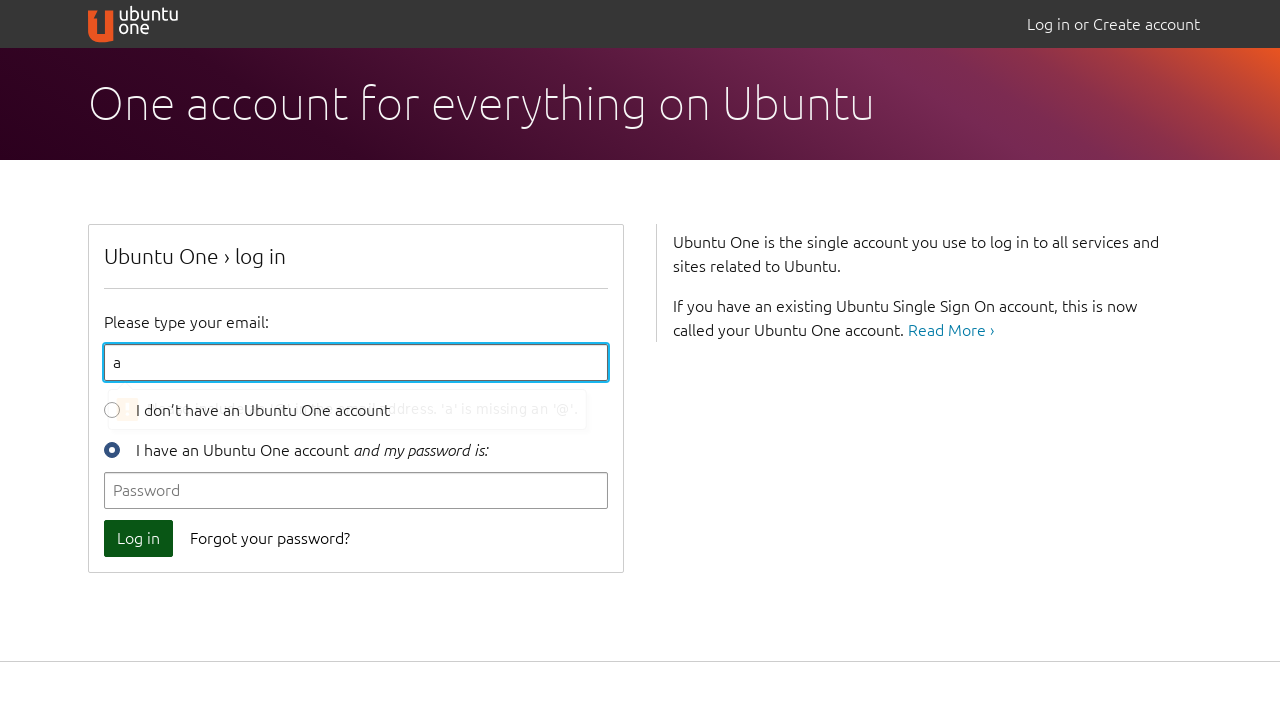

Clicked login button to trigger HTML5 email format validation message at (138, 538) on button[data-qa-id='login_button']
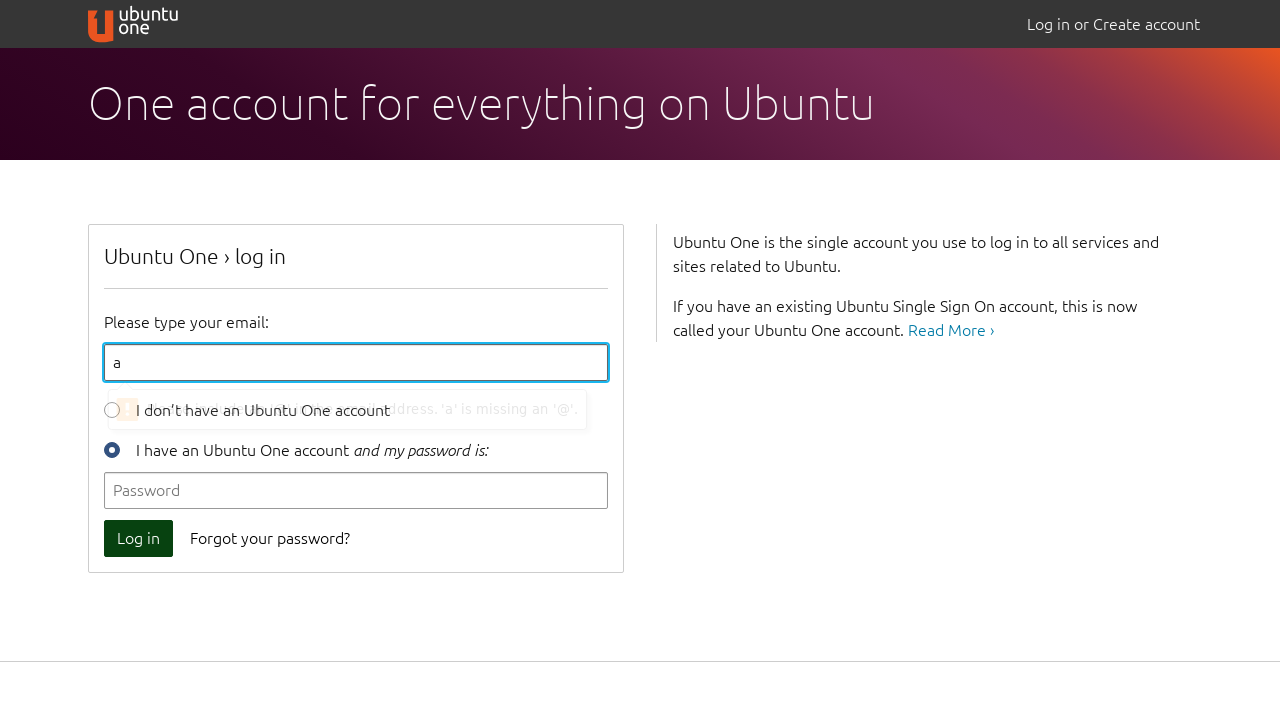

Filled email field with valid email address 'testuser@example.com' on #id_email
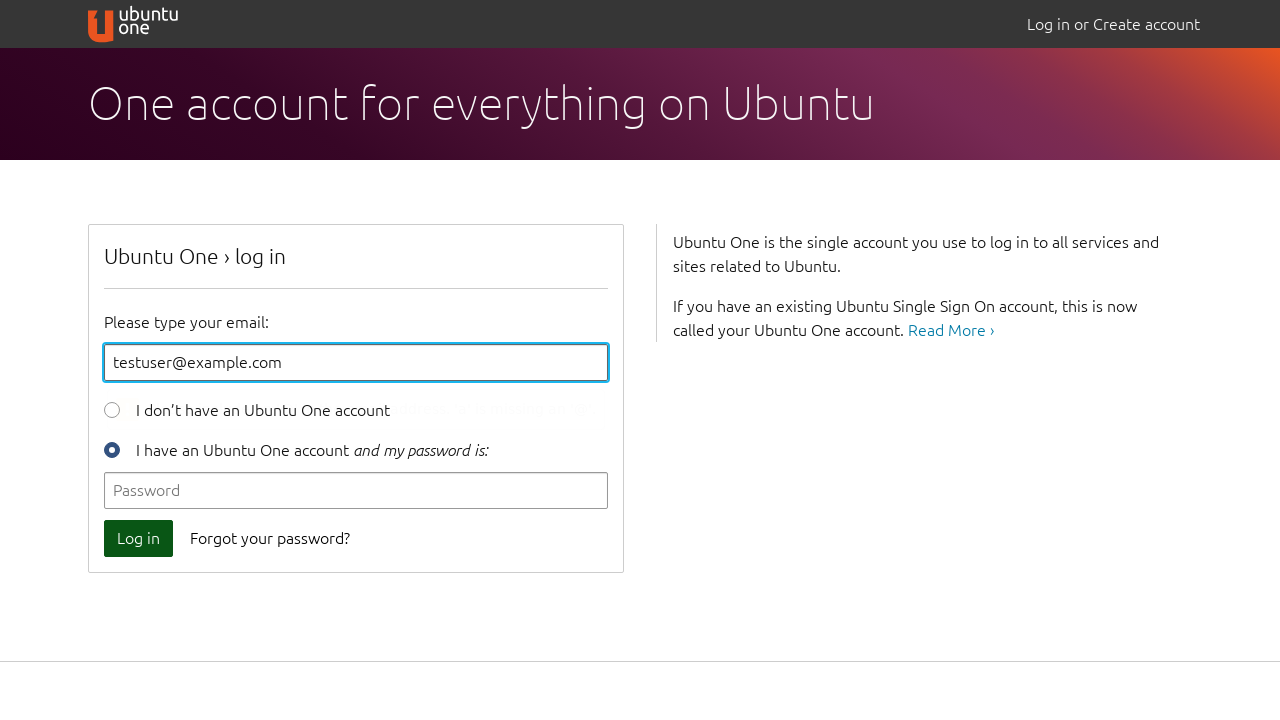

Clicked login button to trigger validation on empty password field at (138, 538) on button[data-qa-id='login_button']
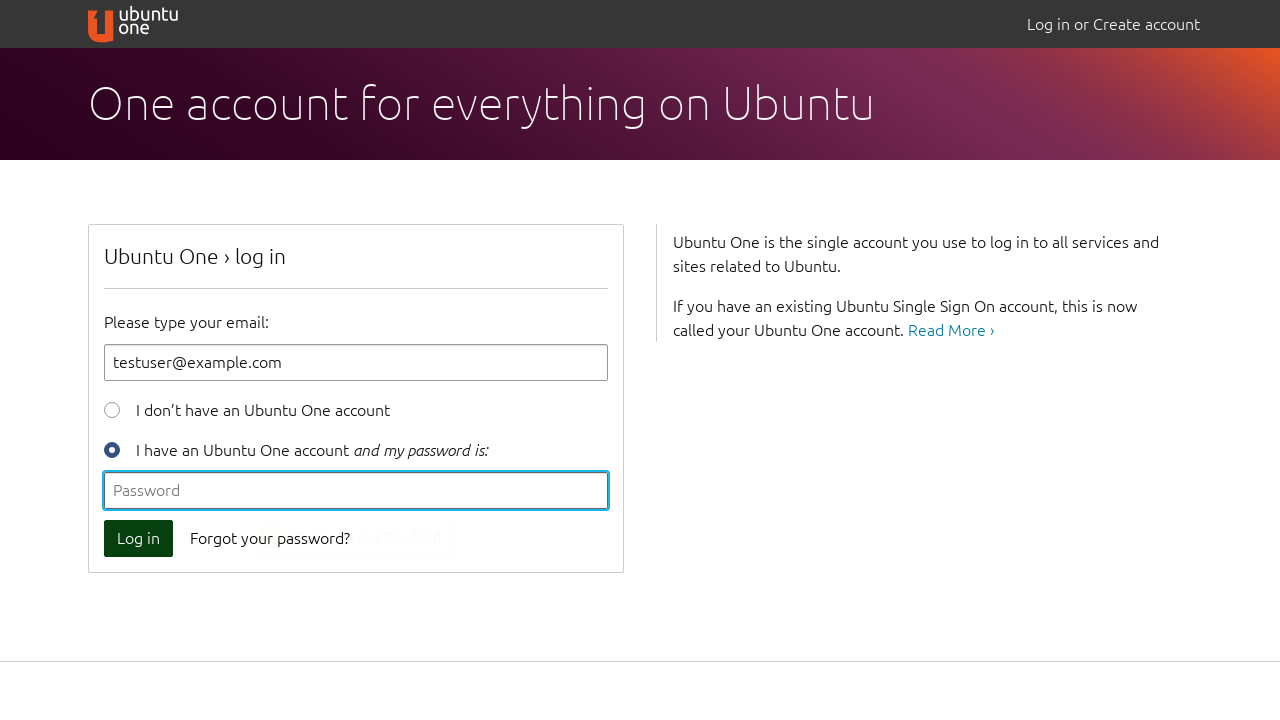

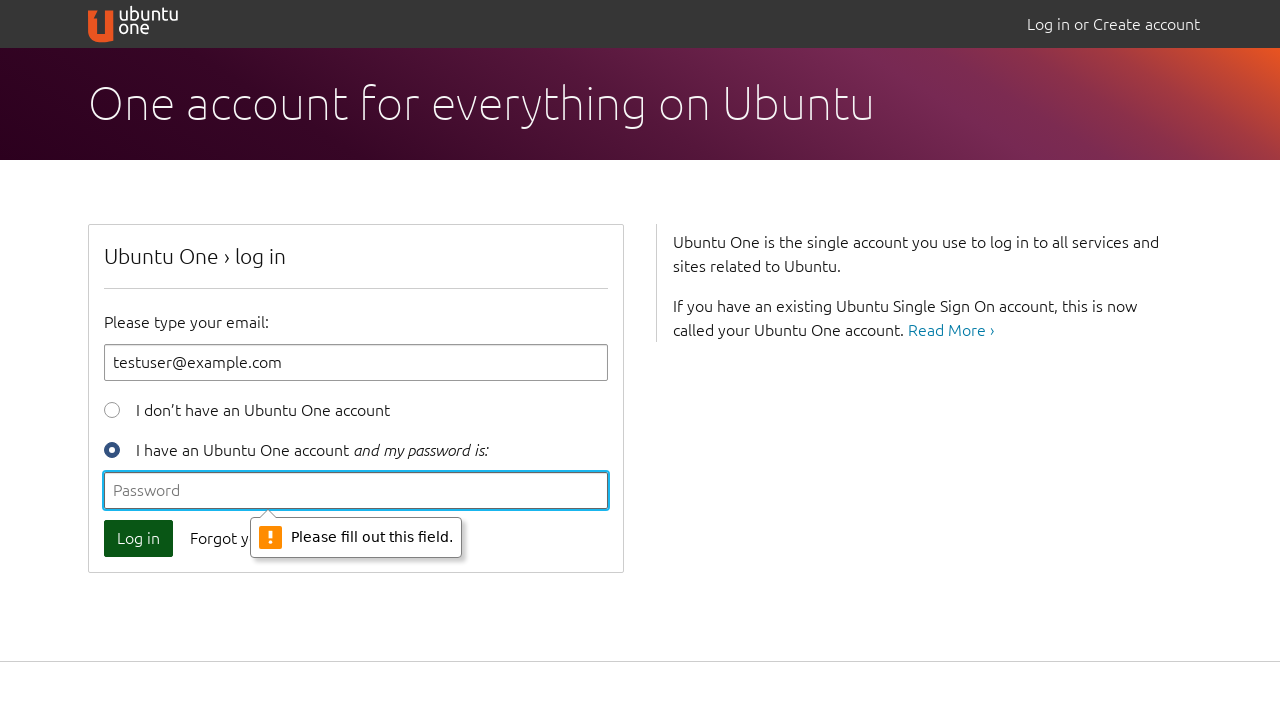